Tests navigation through UI/UX design service pages by clicking links and navigating back

Starting URL: https://www.tranktechnologies.com/

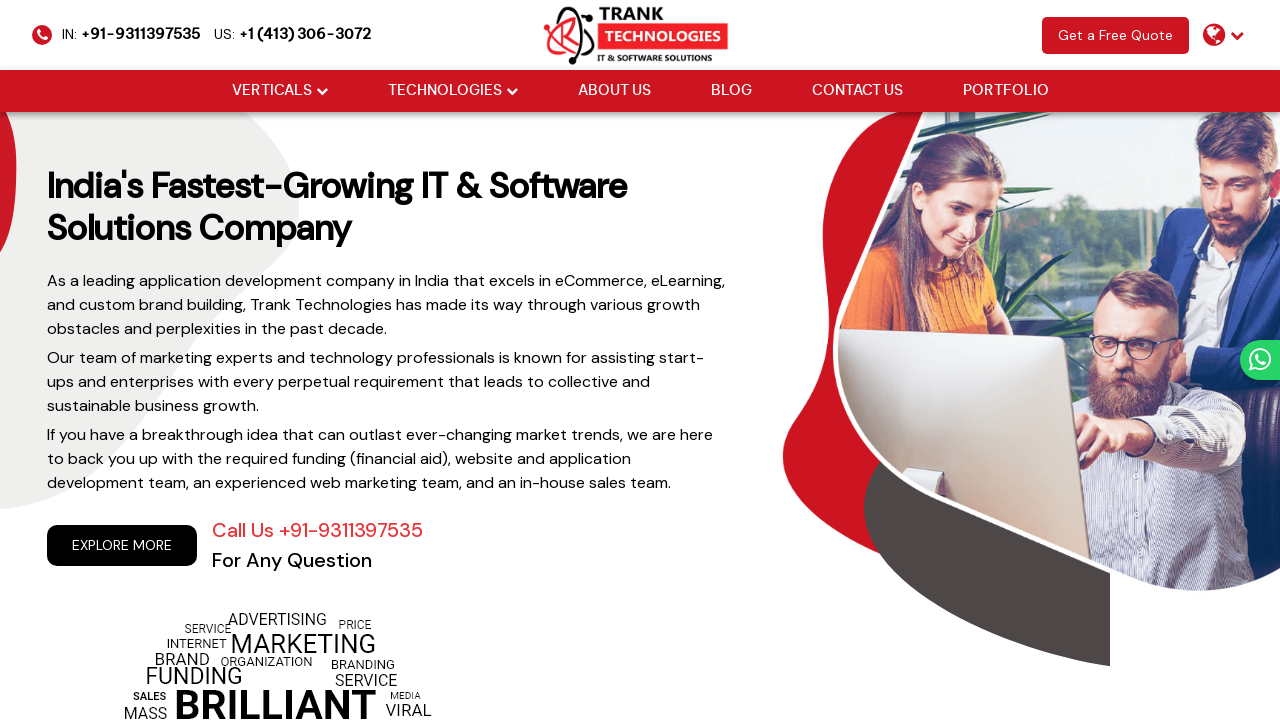

Clicked on 'UI UX Design' link at (195, 453) on xpath=//a[normalize-space()='UI UX Design']
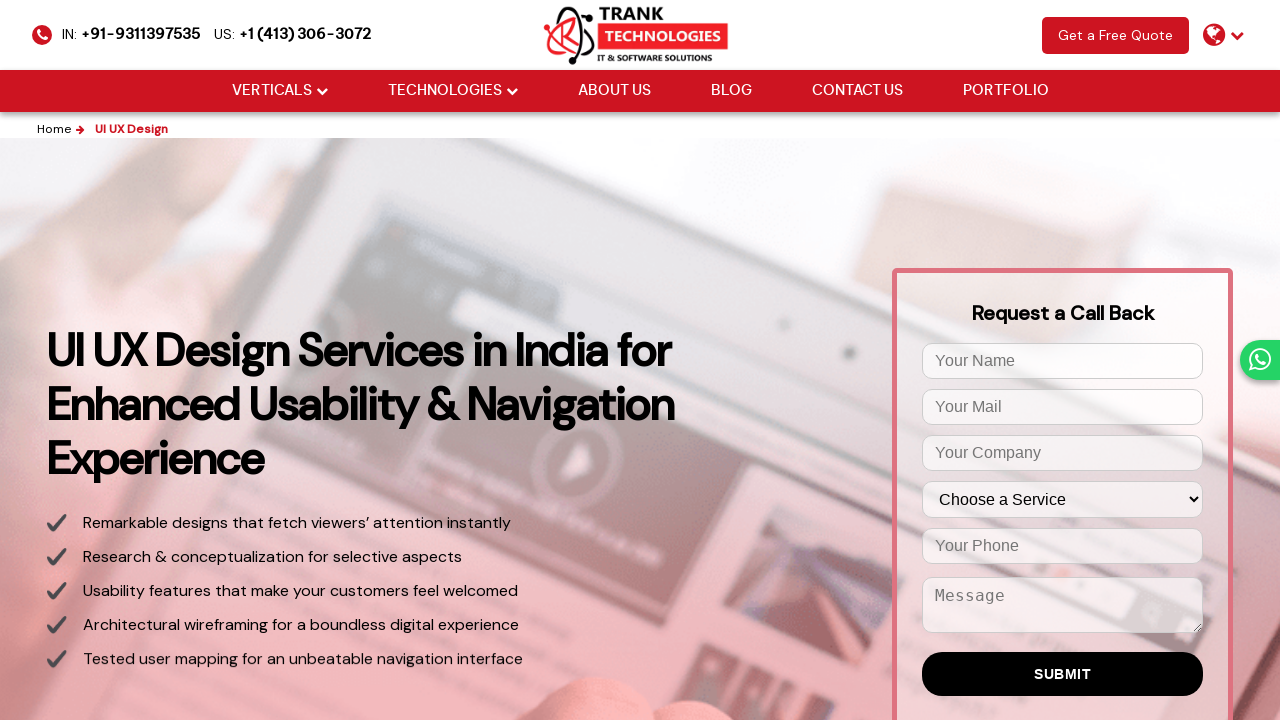

Navigated back from UI UX Design page
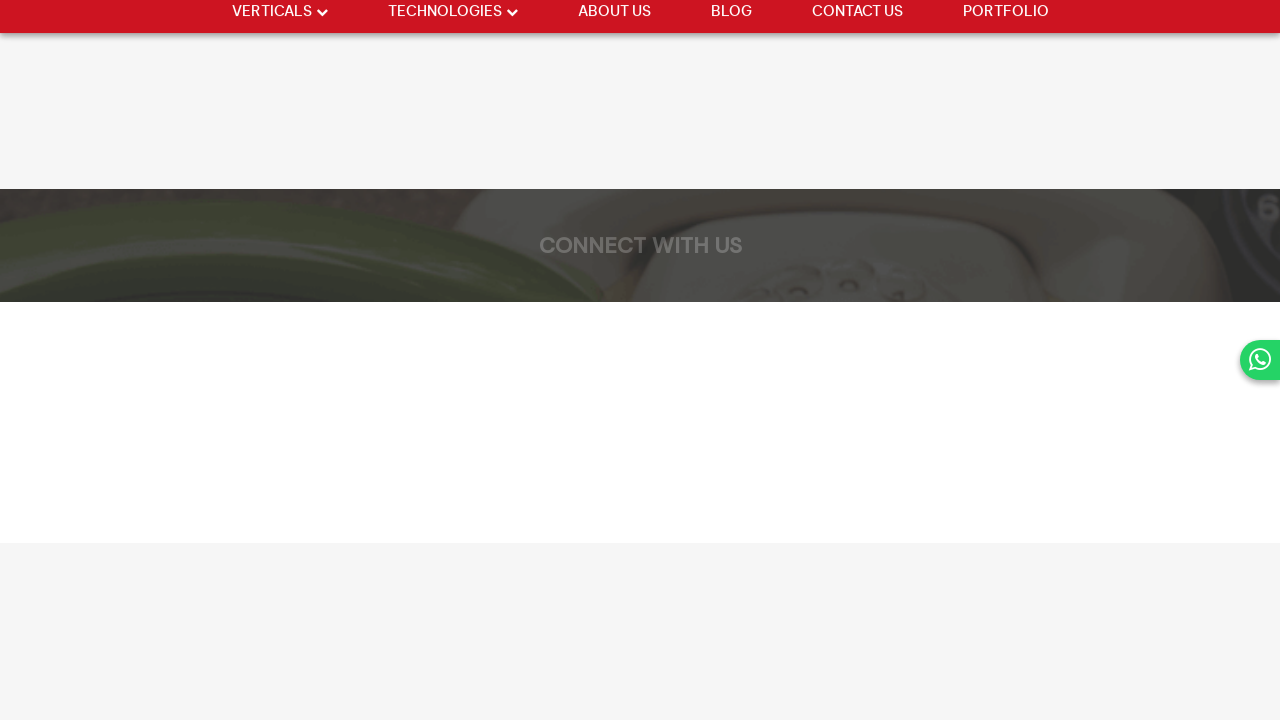

Clicked on 'Mobile App Design' link at (195, 475) on xpath=//a[normalize-space()='Mobile App Design']
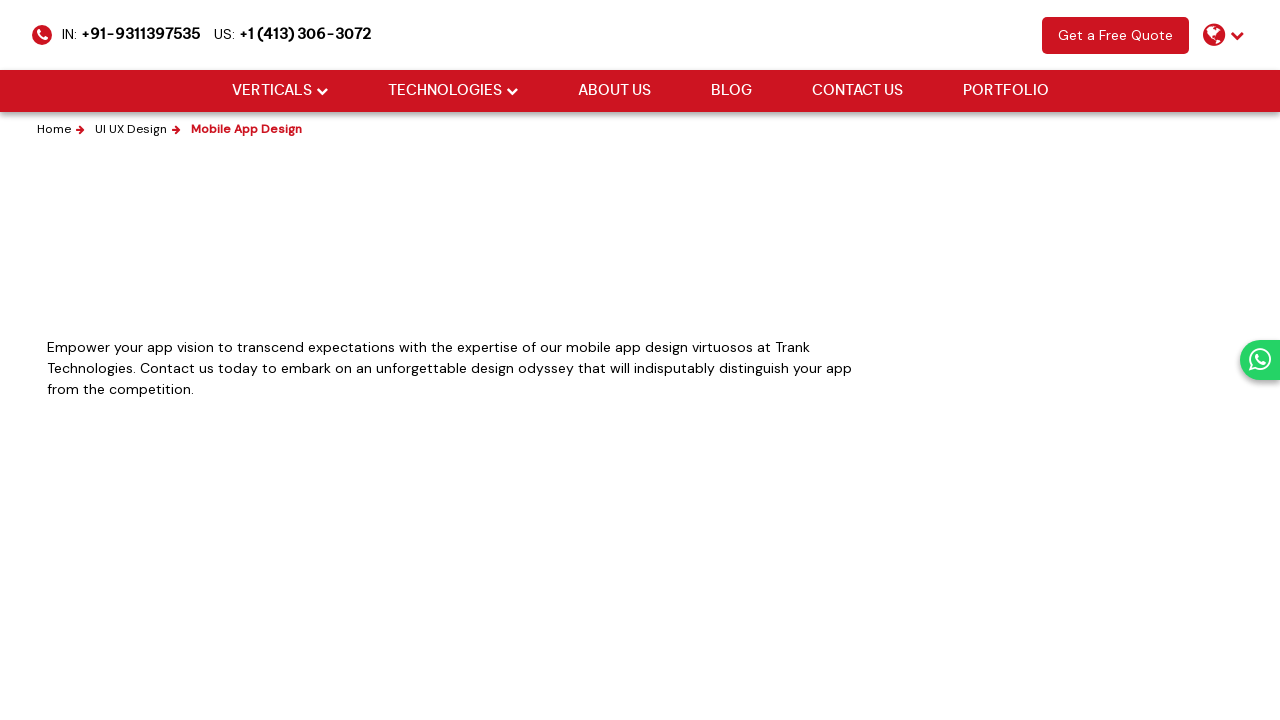

Navigated back from Mobile App Design page
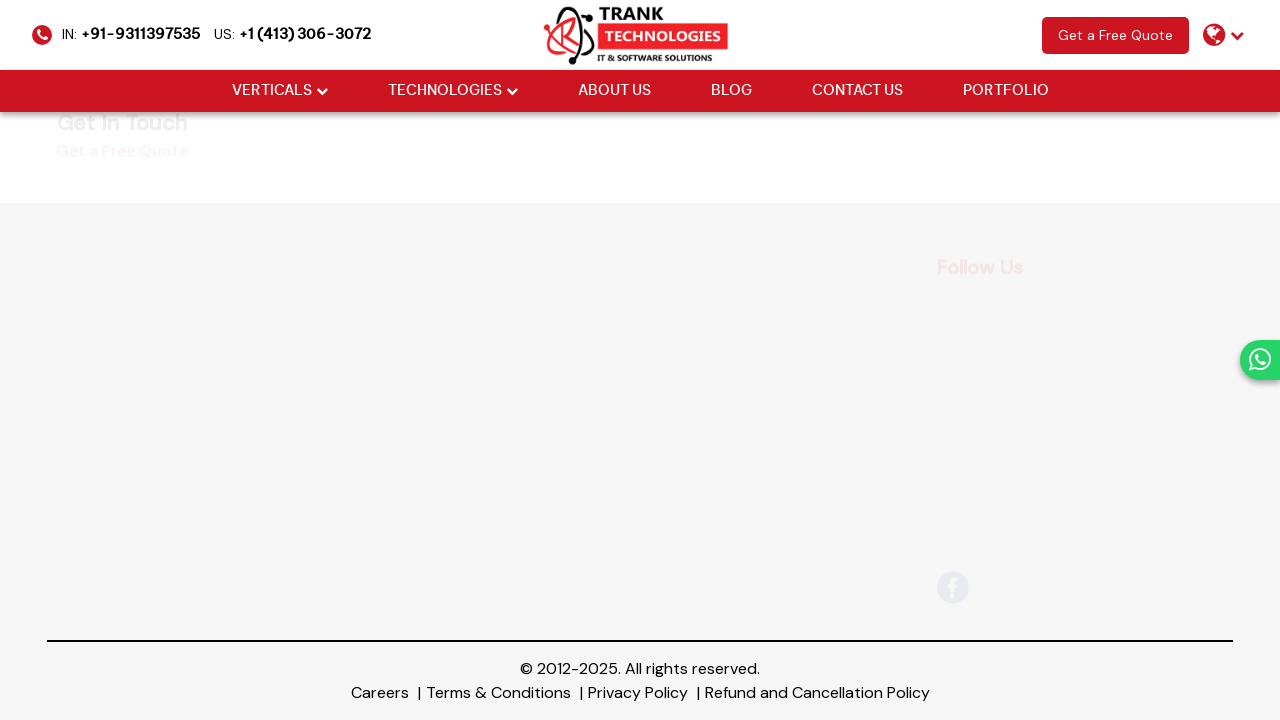

Clicked on 'Responsive Web Design' link at (195, 507) on xpath=//a[normalize-space()='Responsive Web Design']
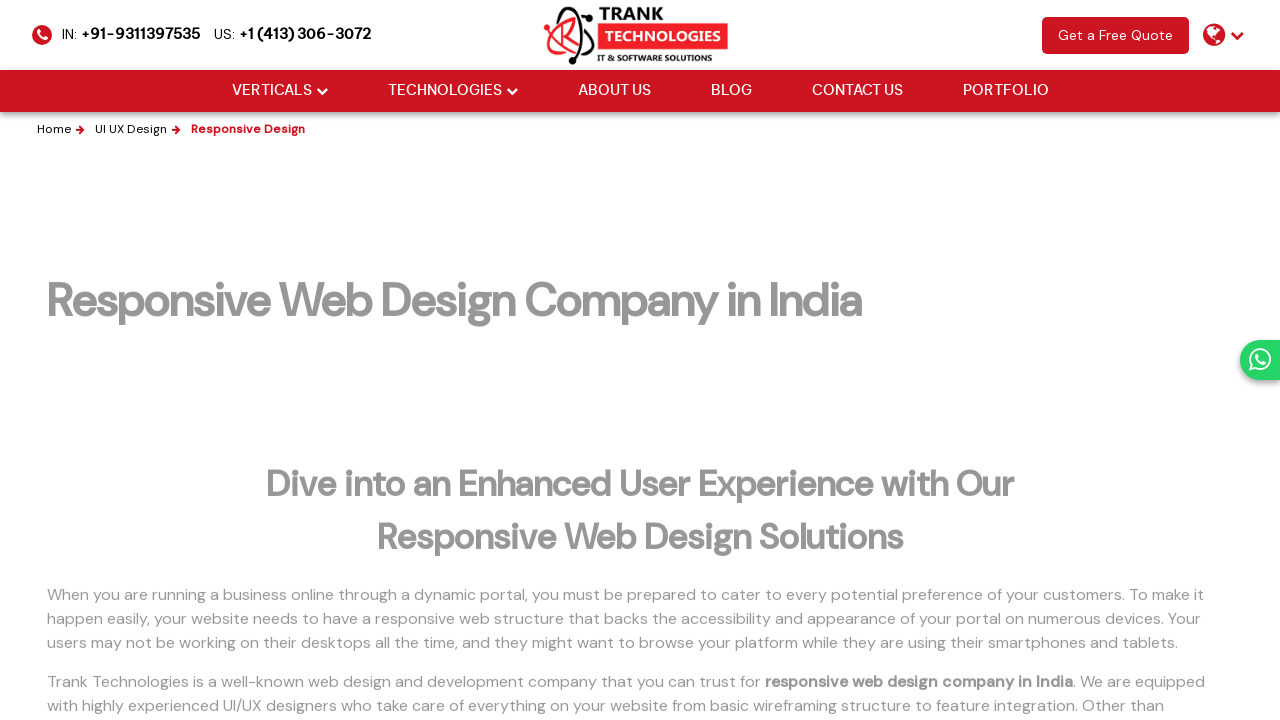

Navigated back from Responsive Web Design page
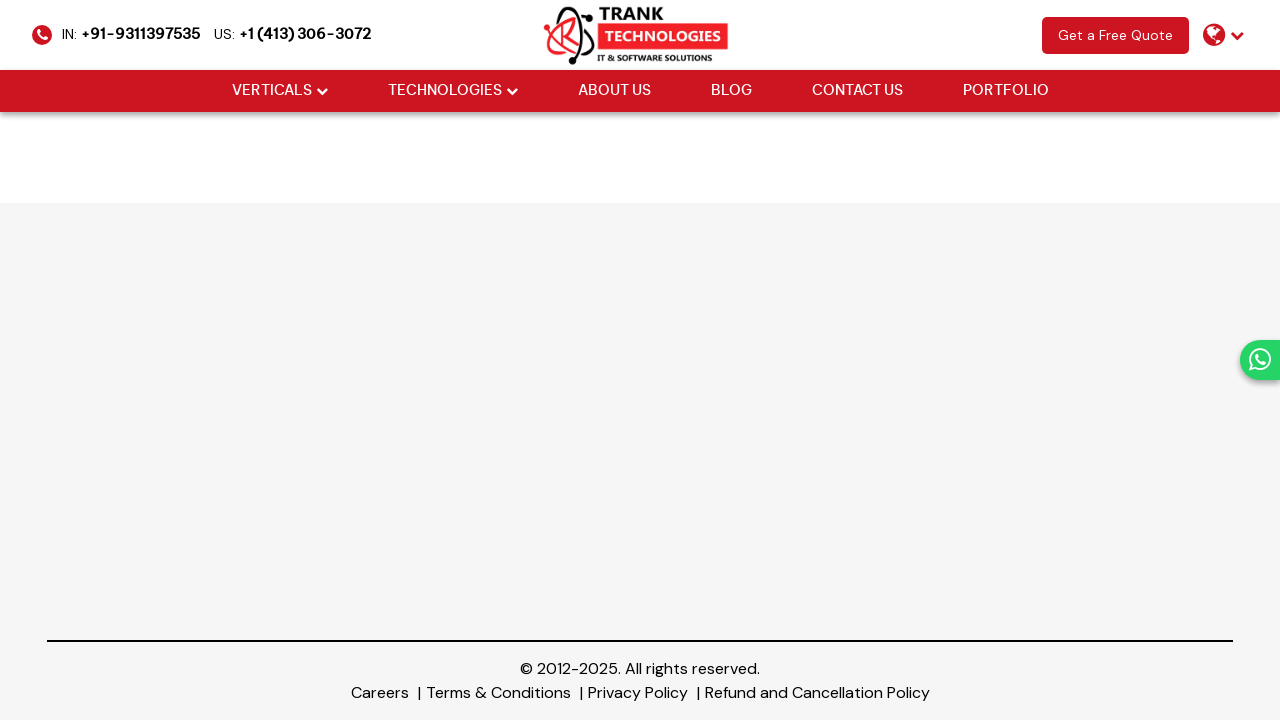

Clicked on 'Brand Identity Design' link at (195, 539) on xpath=//a[normalize-space()='Brand Identity Design']
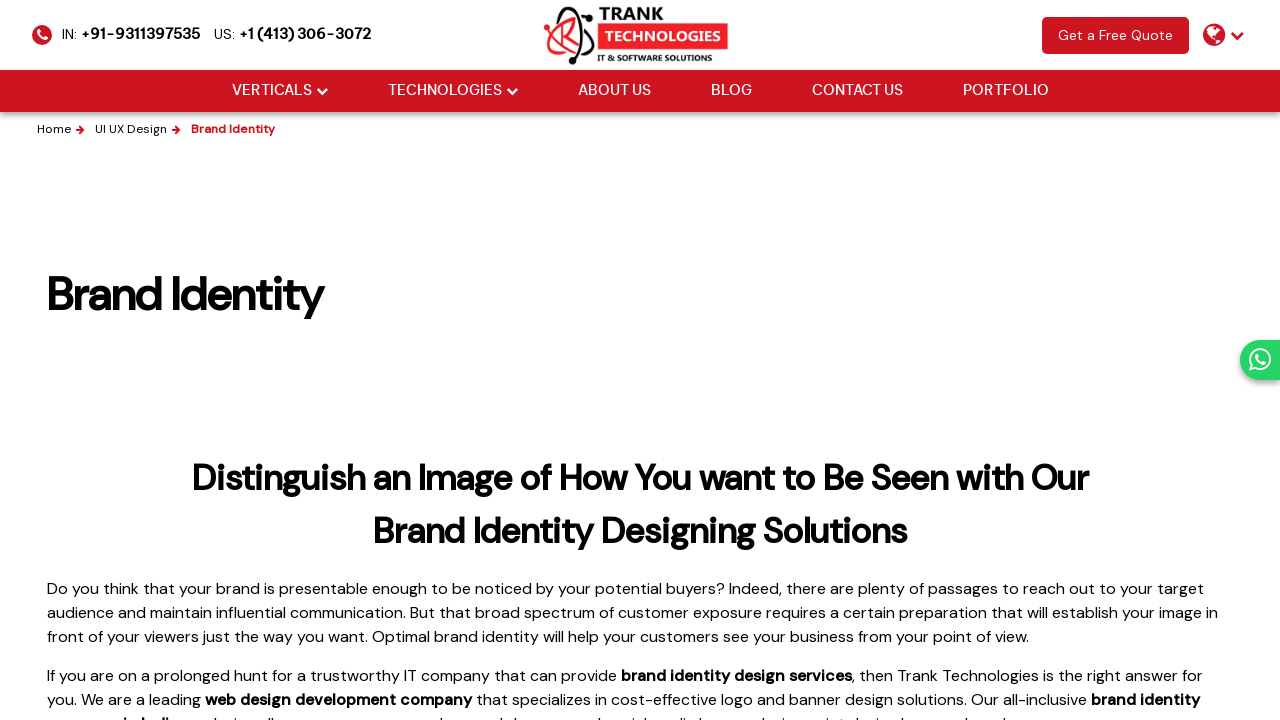

Navigated back from Brand Identity Design page
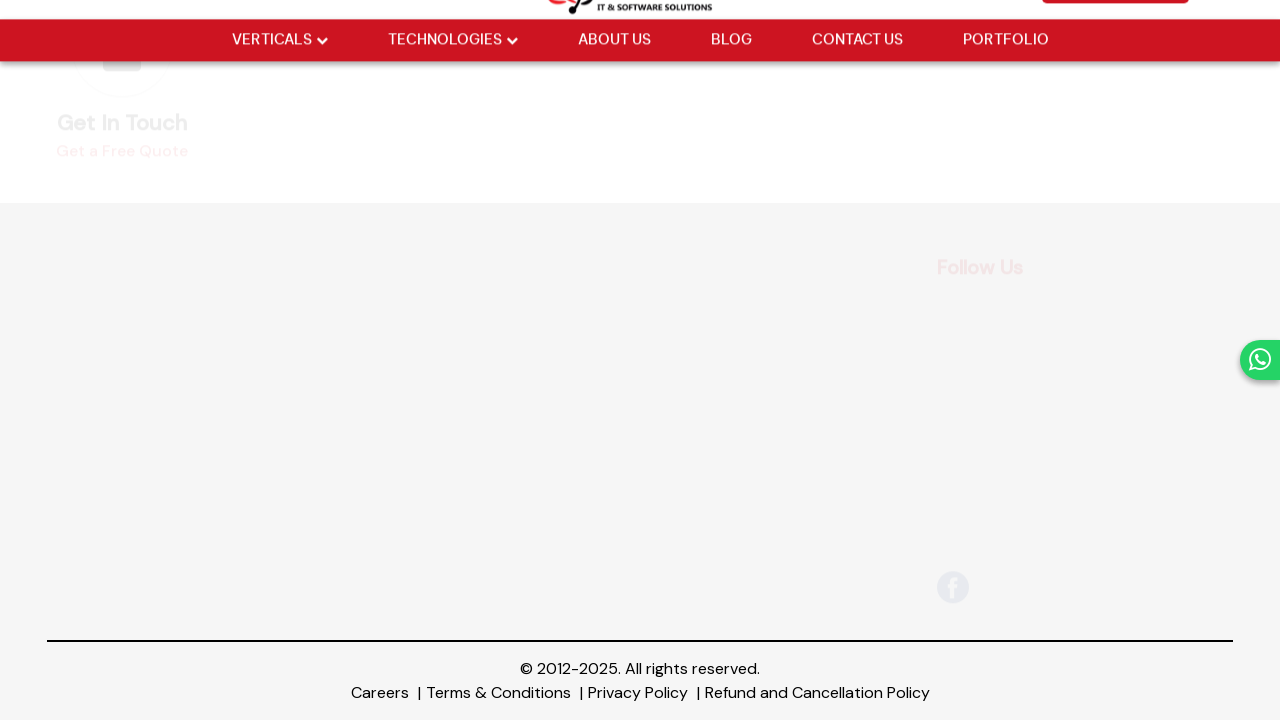

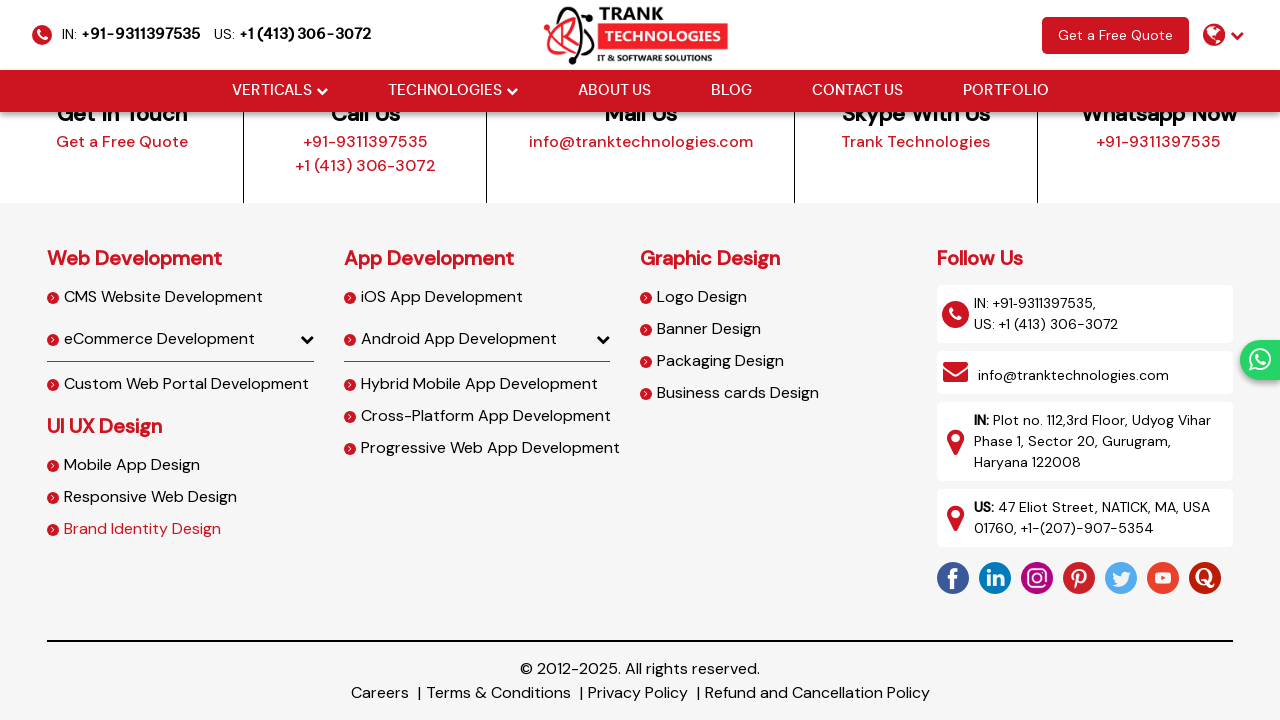